Tests a todo application by checking off two existing items, adding a new todo item with text, verifying it was added, and archiving completed items.

Starting URL: http://crossbrowsertesting.github.io/todo-app.html

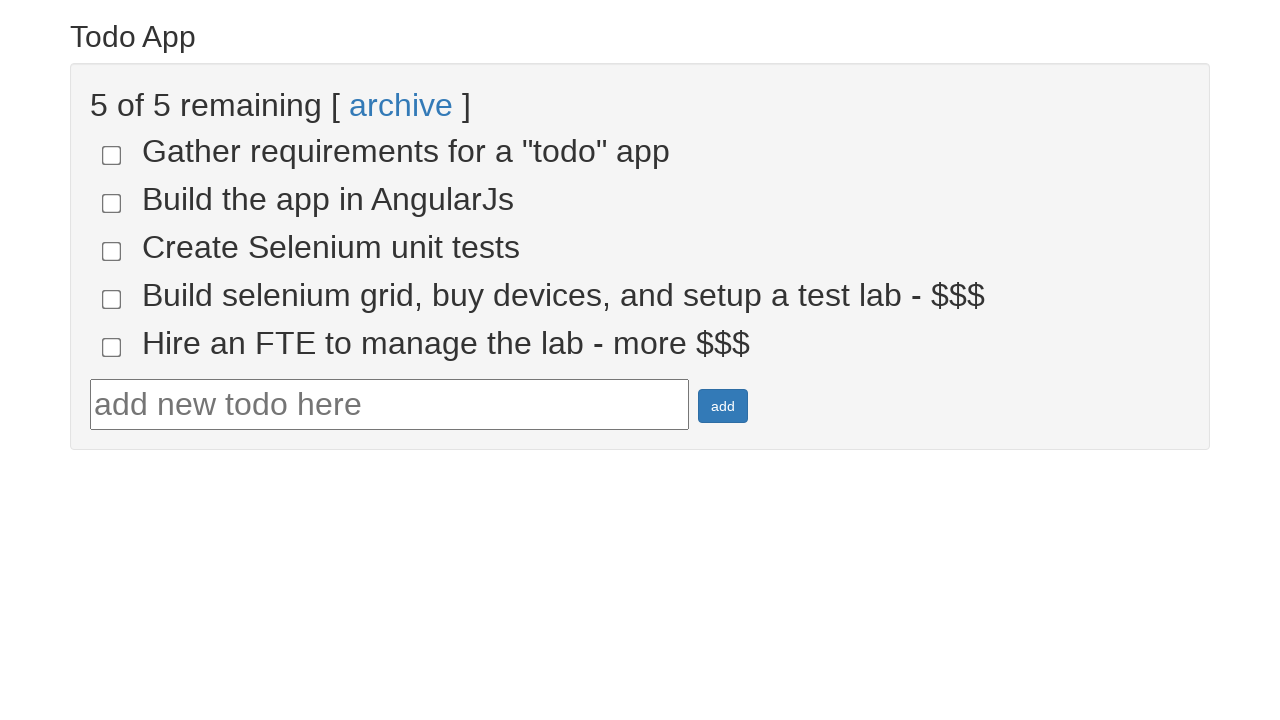

Navigated to todo application
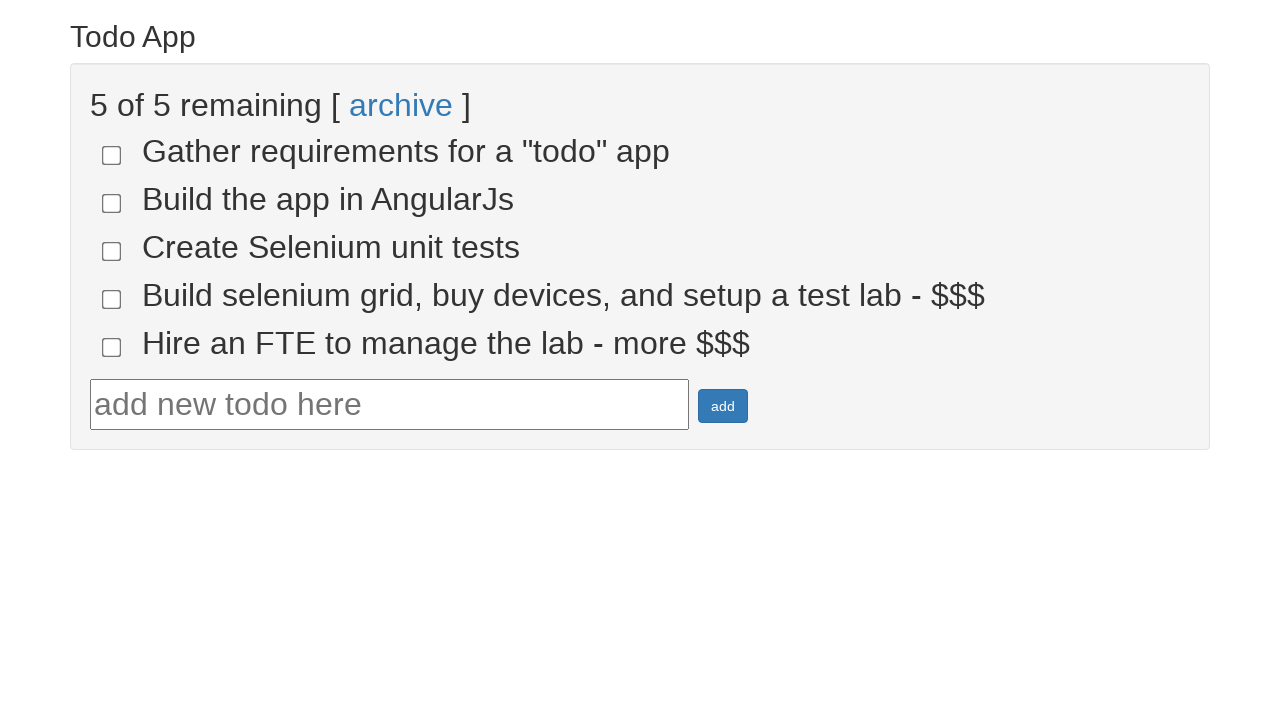

Checked todo item 4 at (112, 299) on input[name='todo-4']
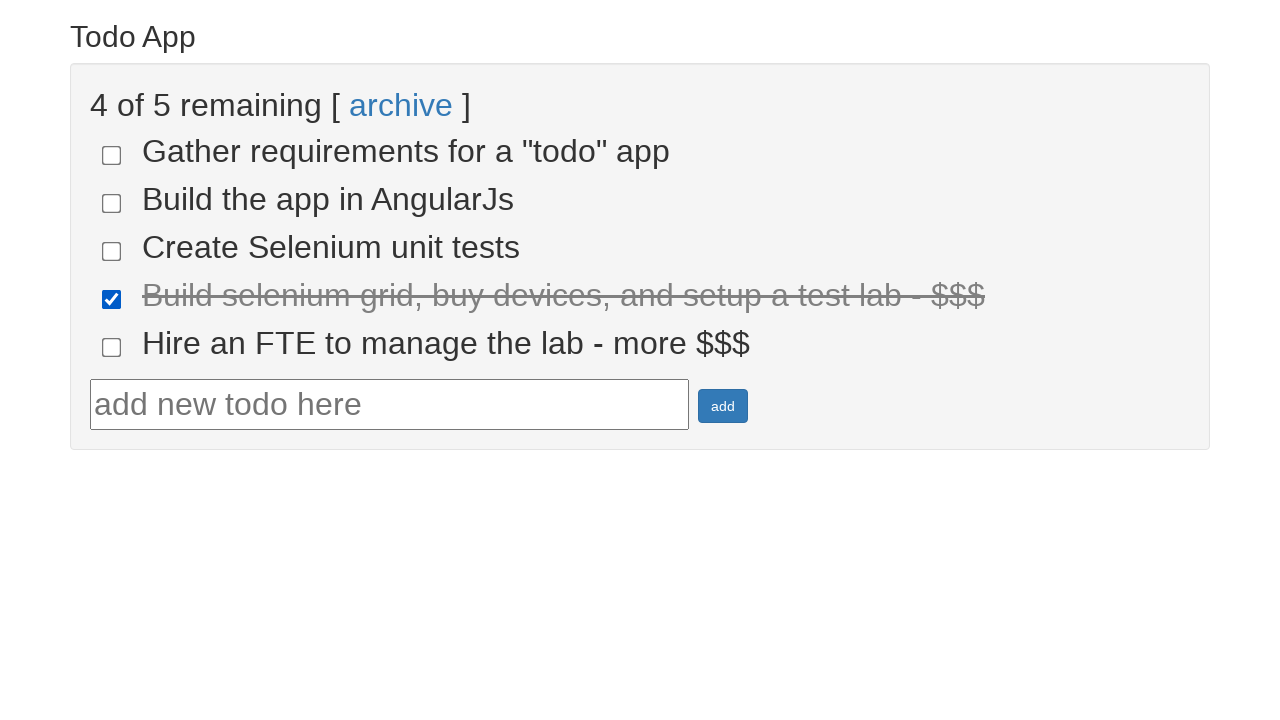

Checked todo item 5 at (112, 347) on input[name='todo-5']
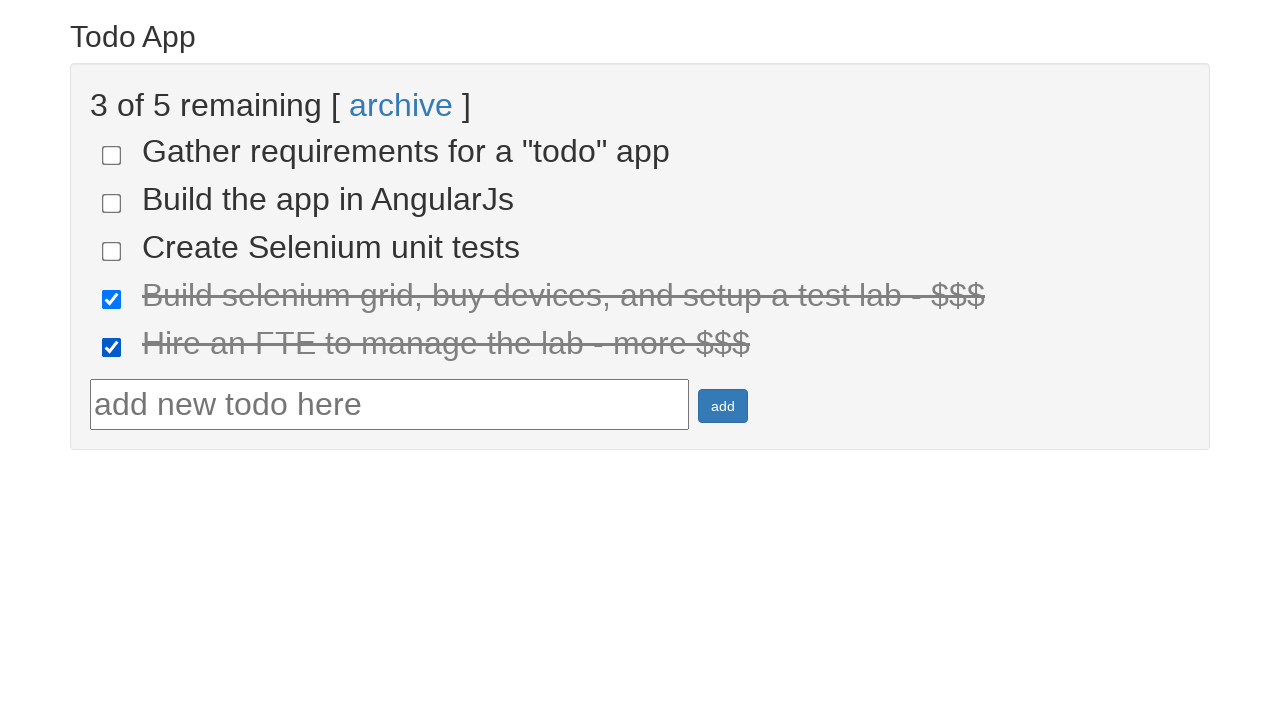

Waited for done items to appear
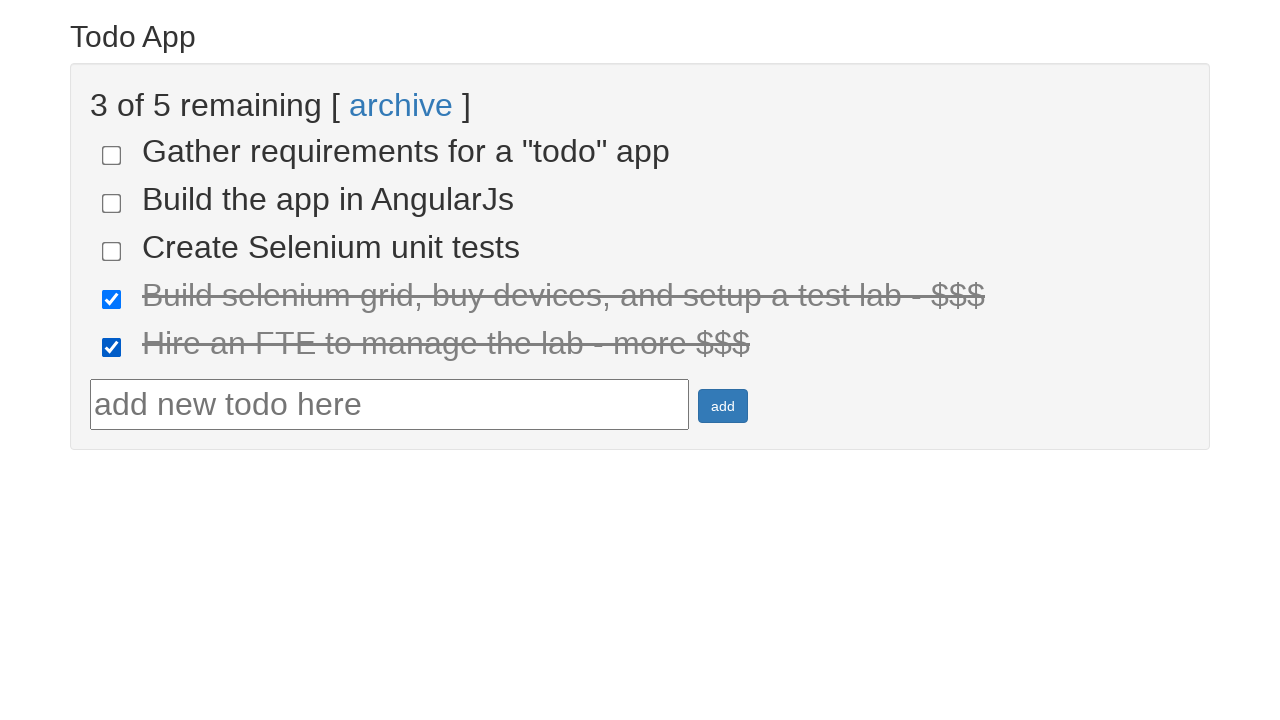

Verified 2 items are marked as done
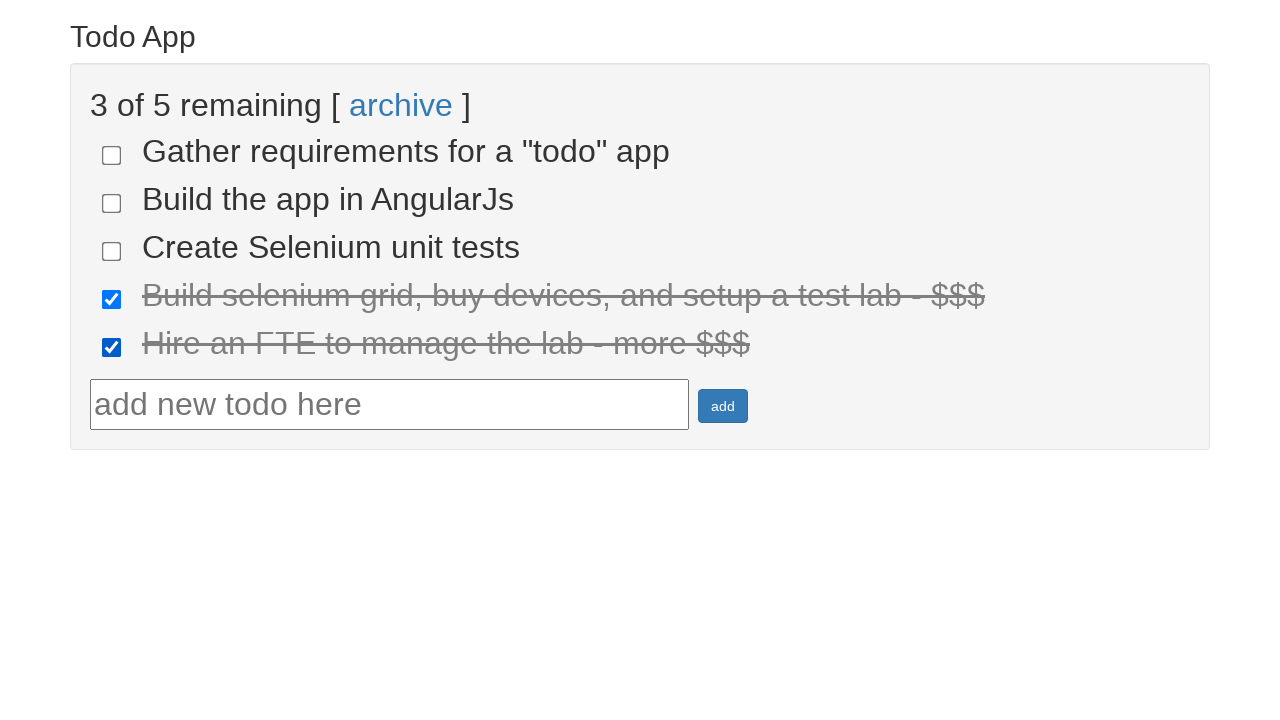

Filled new todo text field with 'run your first selenium test' on #todotext
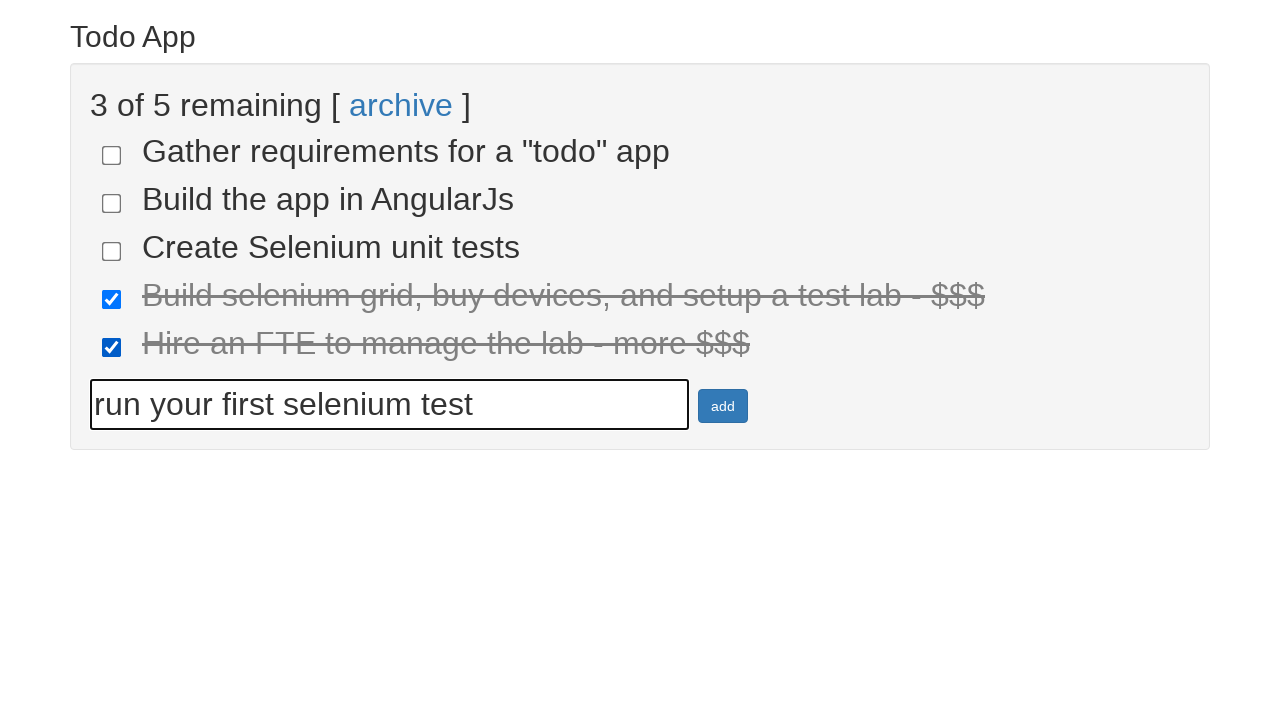

Clicked add button to create new todo item at (723, 406) on #addbutton
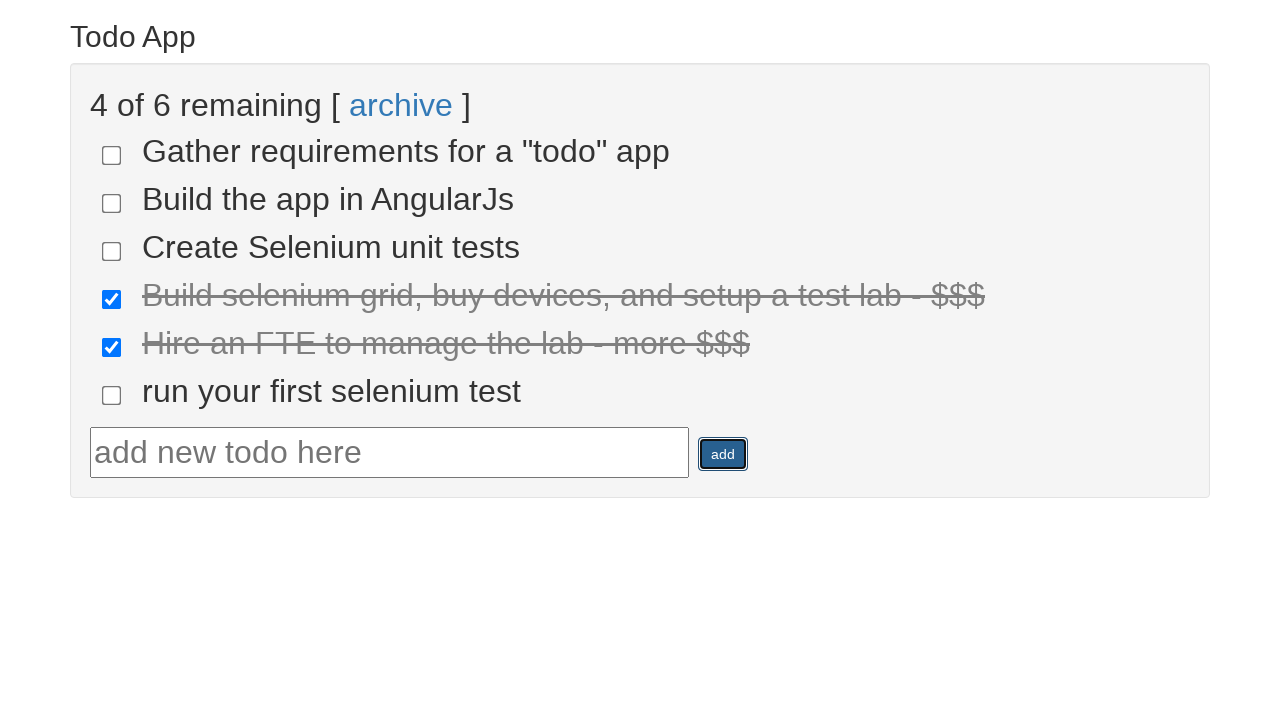

Verified new todo item was added with correct text
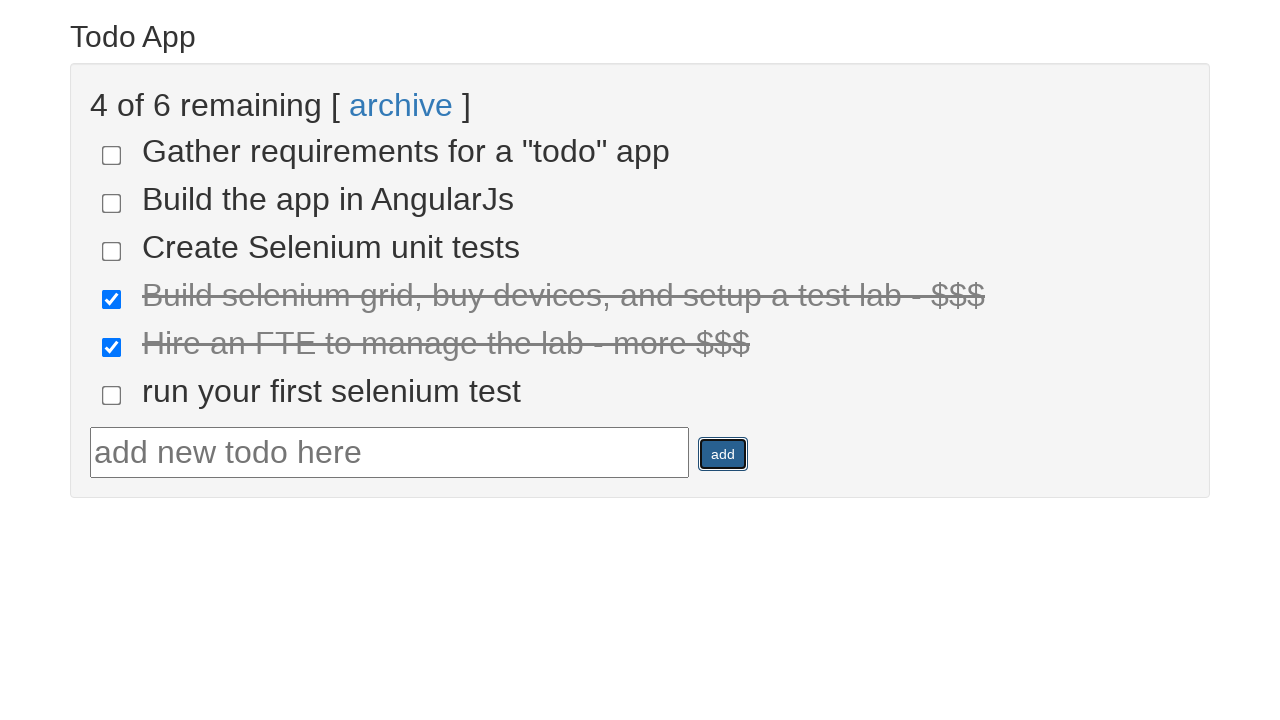

Clicked archive link to archive completed items at (401, 105) on text=archive
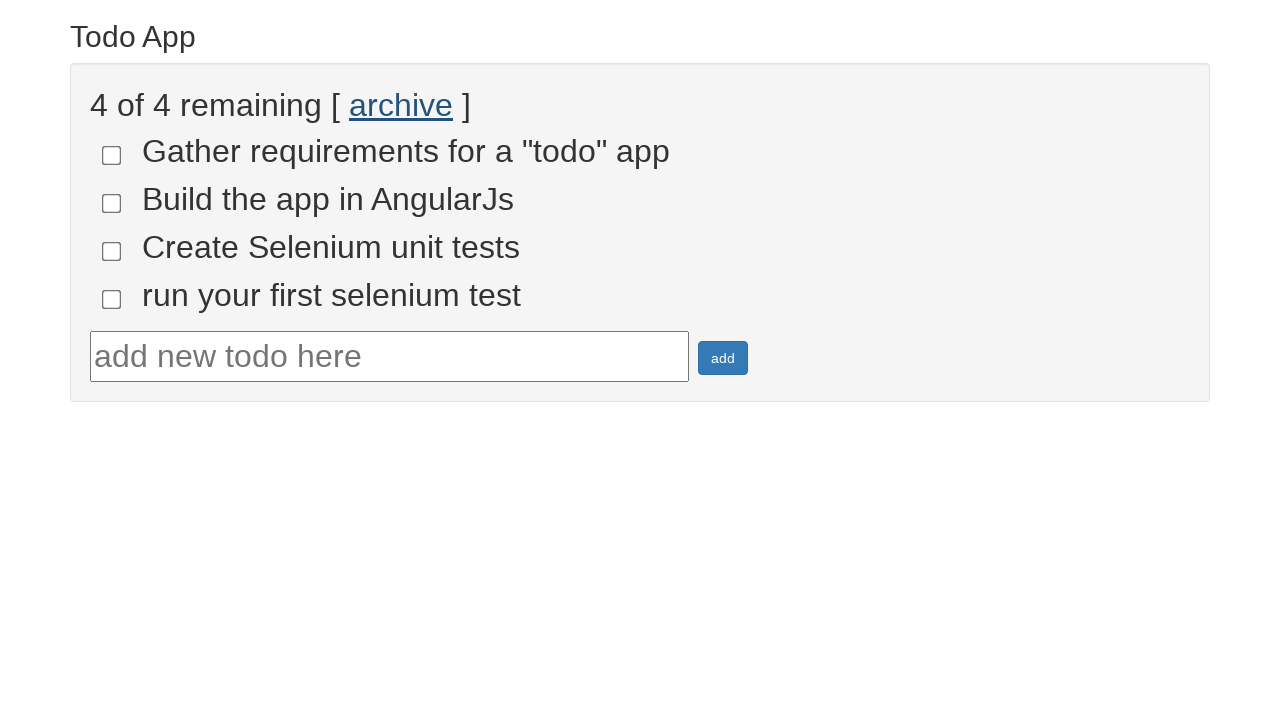

Verified 4 items remain not done after archiving
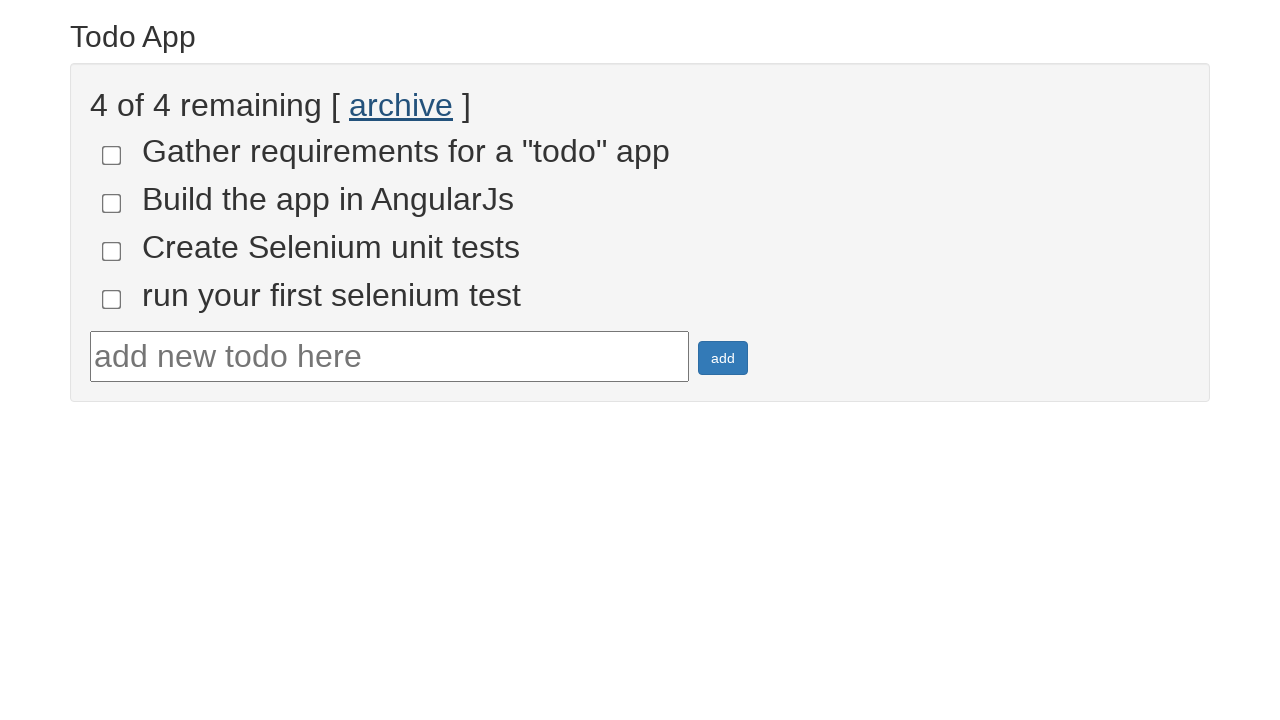

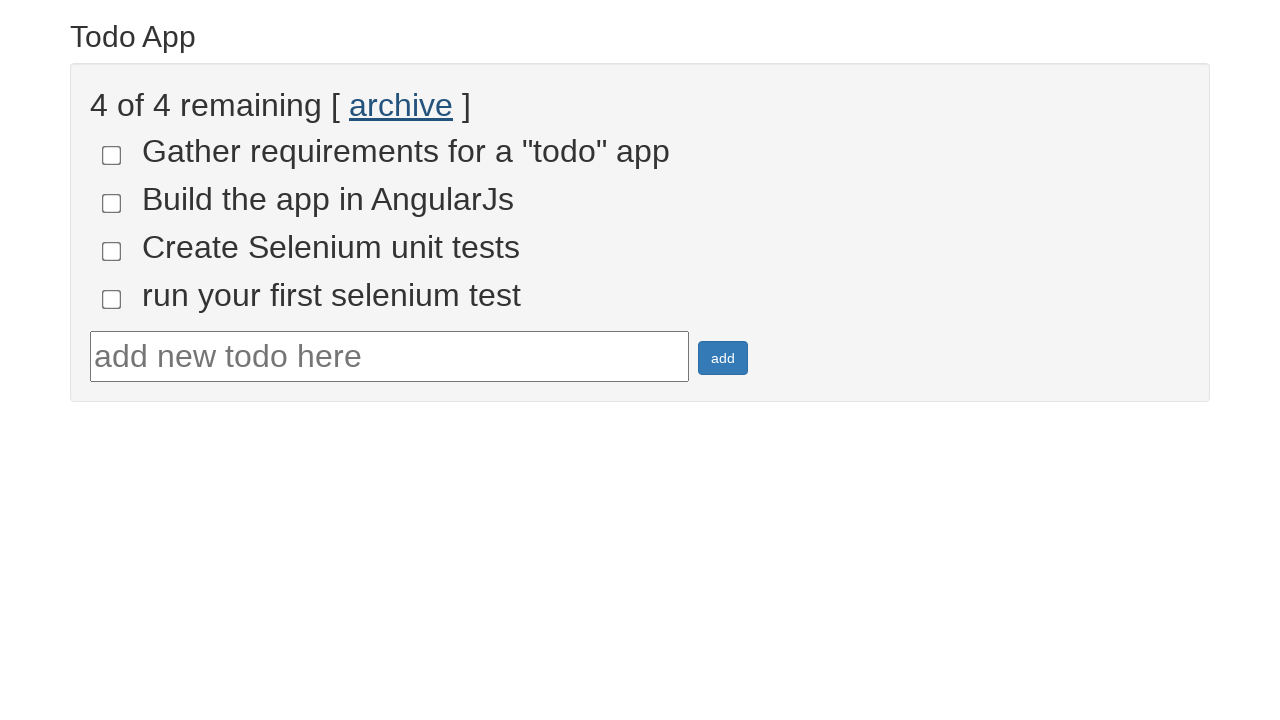